Tests W3Schools search functionality by searching for HTML Tutorial and verifying the result page

Starting URL: https://www.w3schools.com/

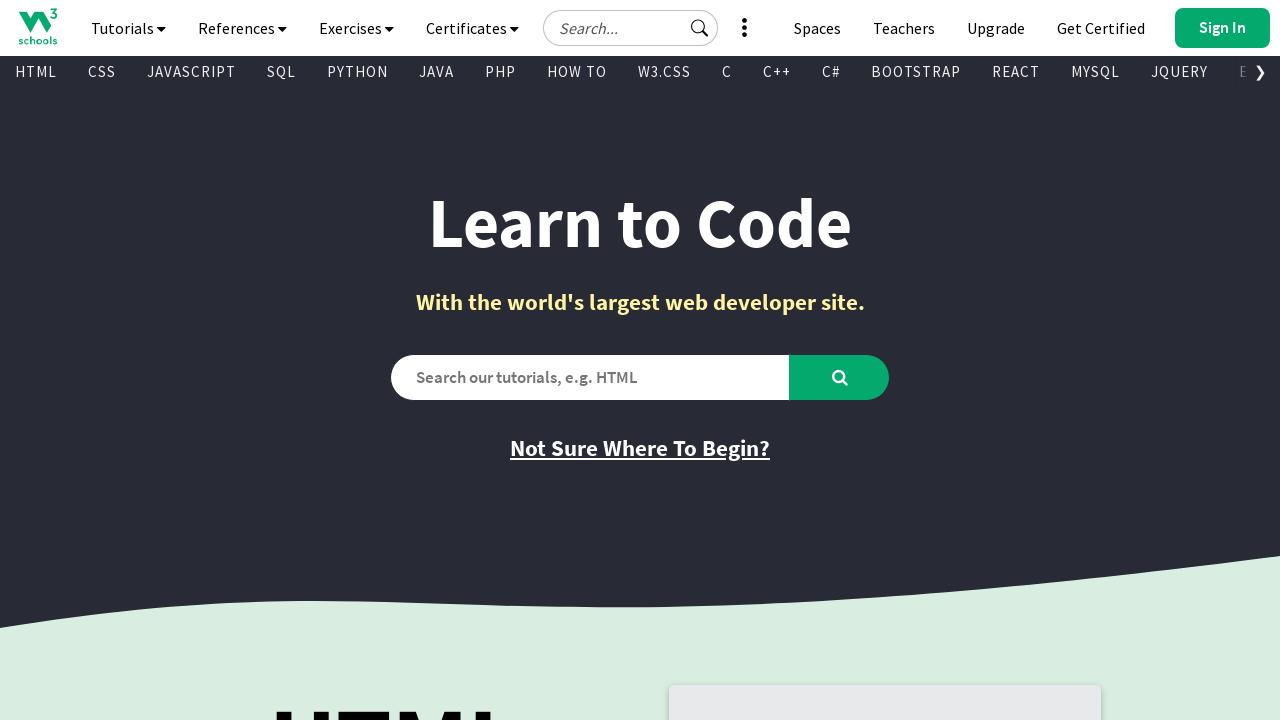

Verified initial page title is 'W3Schools Online Web Tutorials'
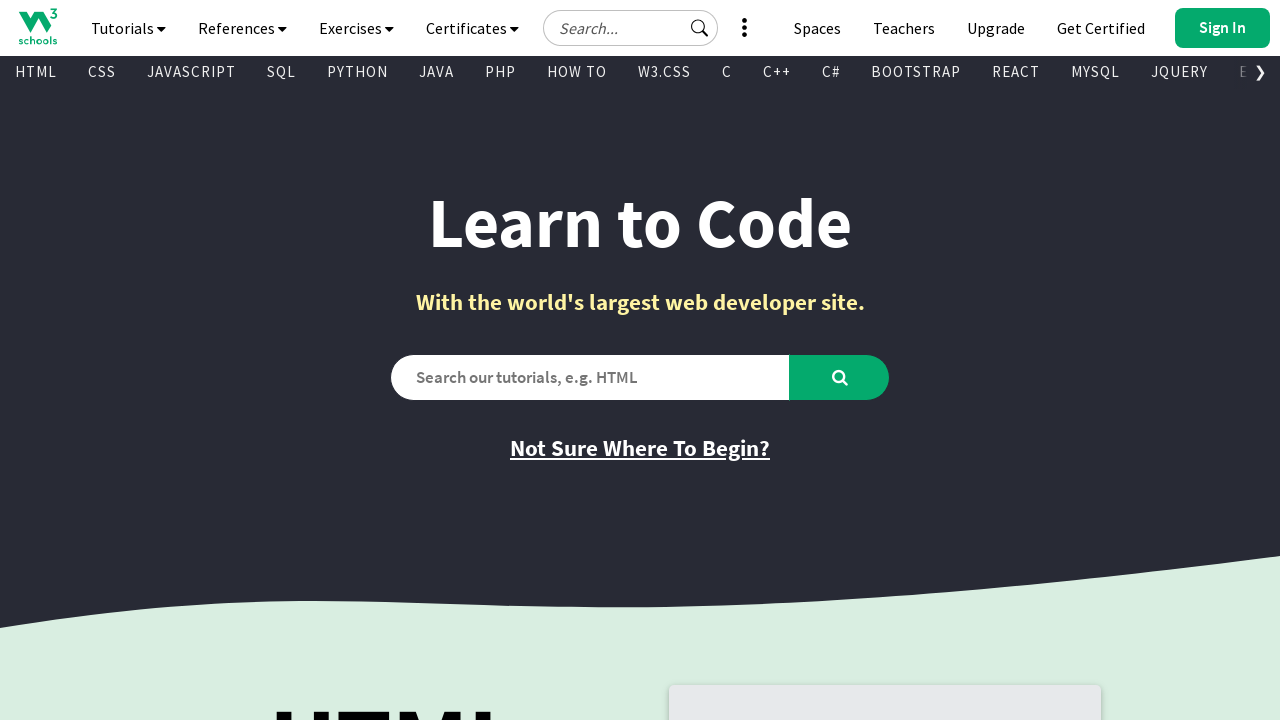

Filled search box with 'HTML Tutorial' on #search2
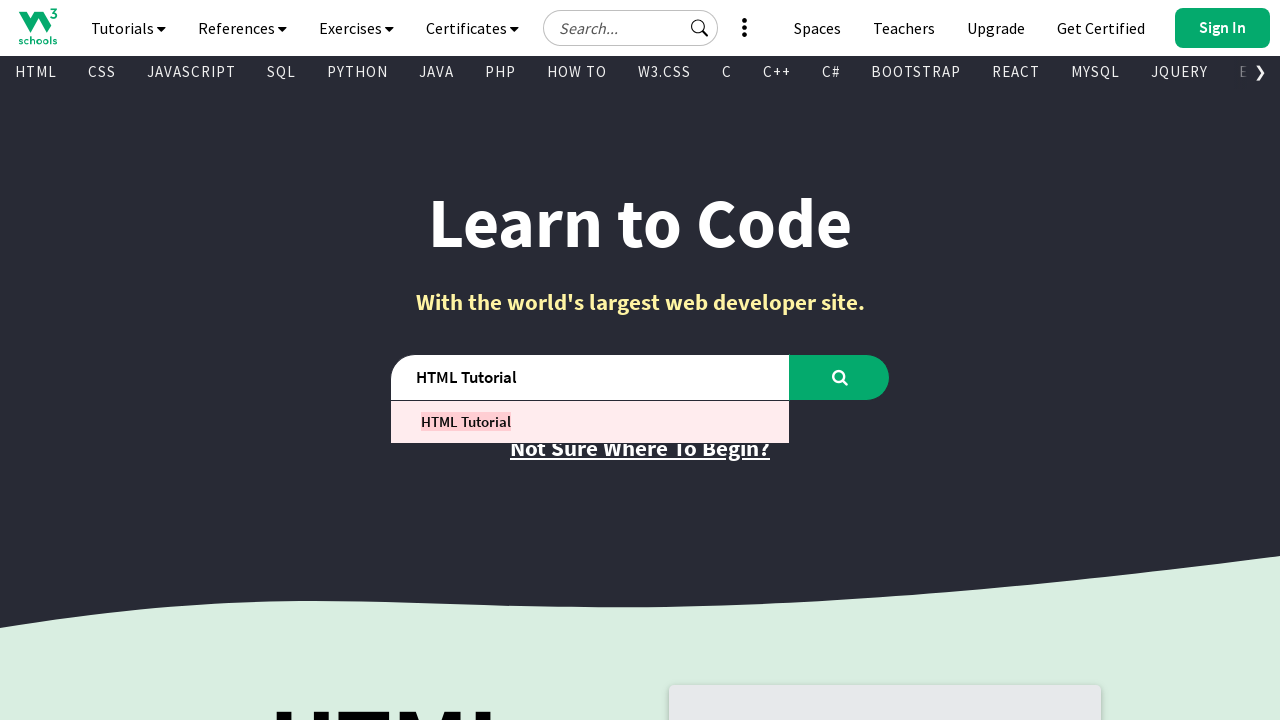

Clicked search button to search for HTML Tutorial at (840, 377) on #learntocode_searchbtn
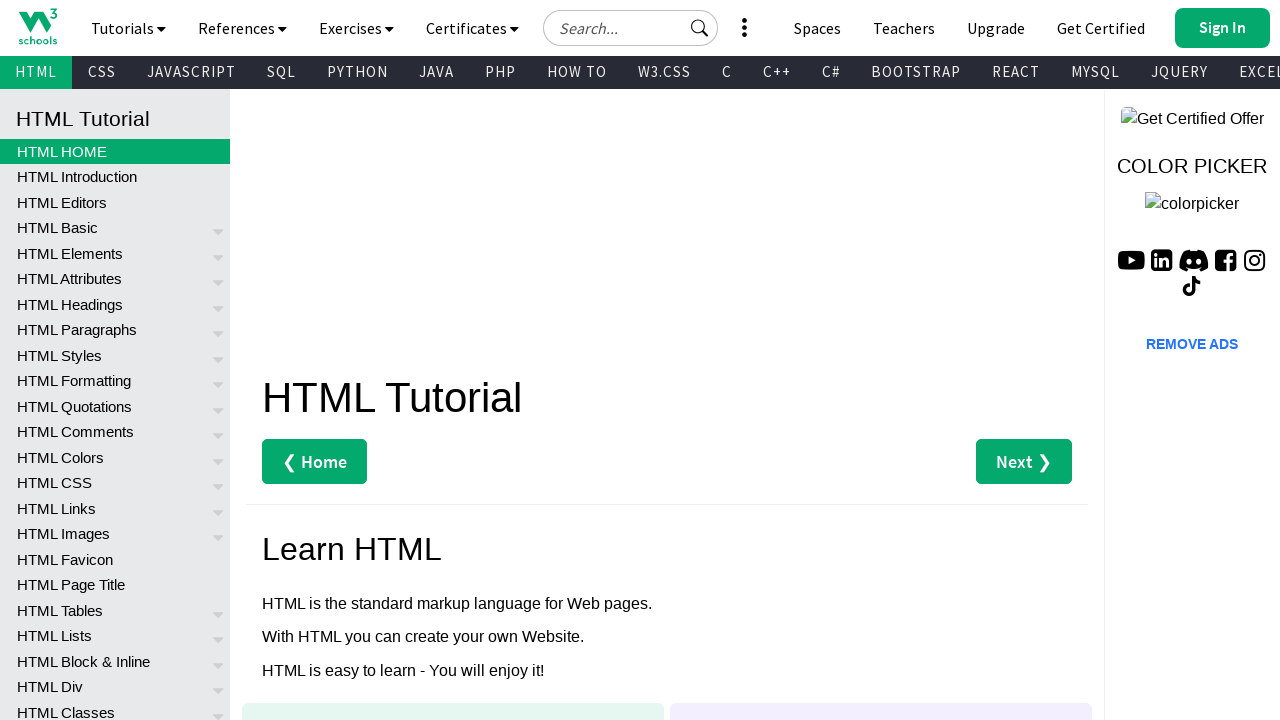

Waited for result page to fully load
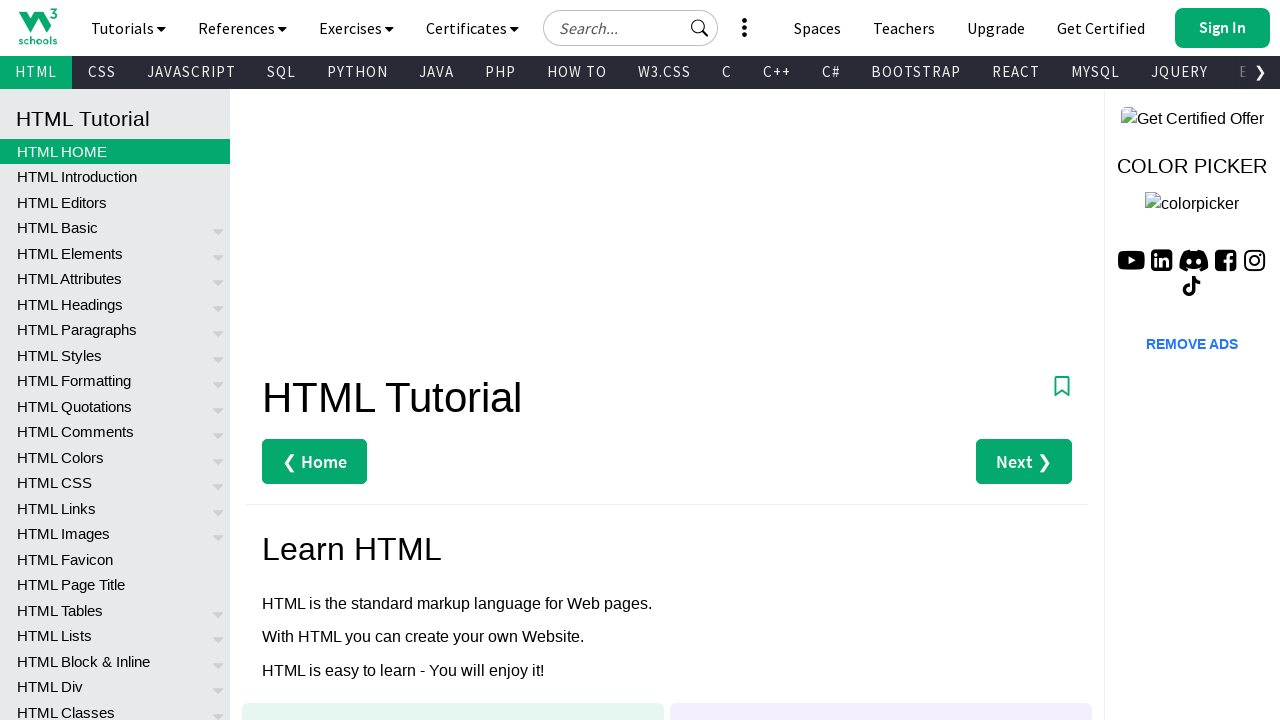

Verified result page title is 'HTML Tutorial'
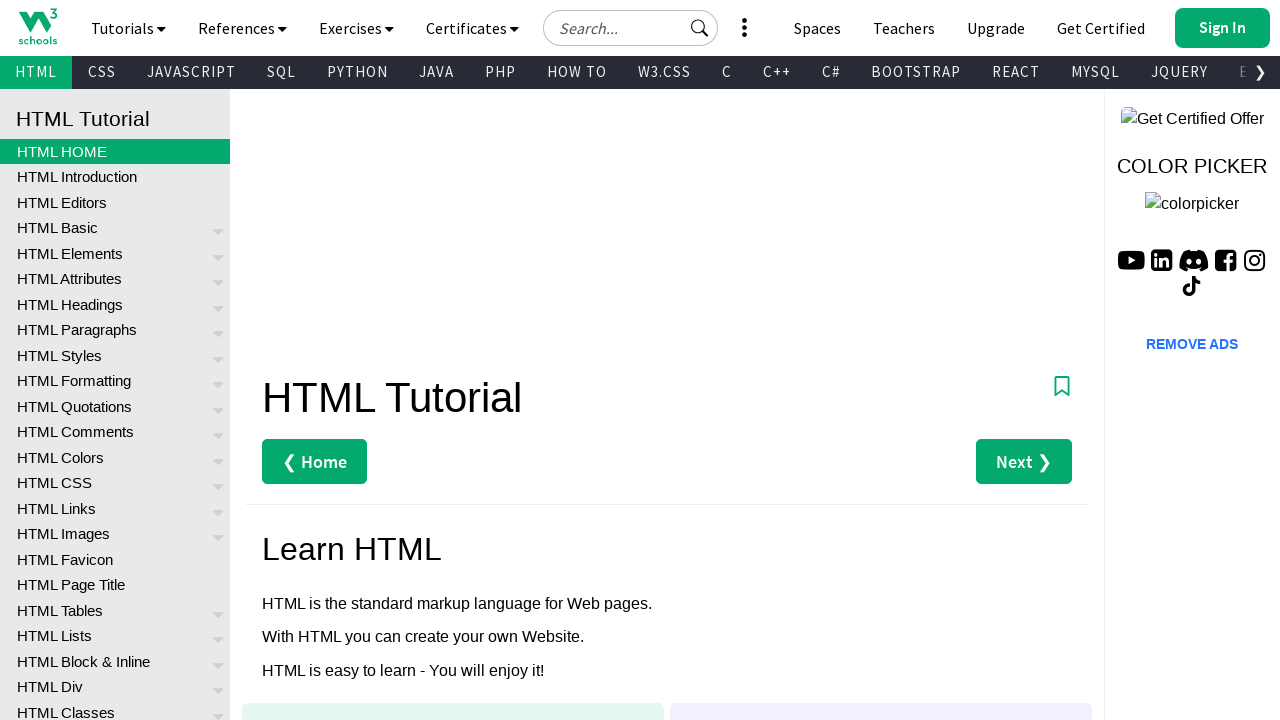

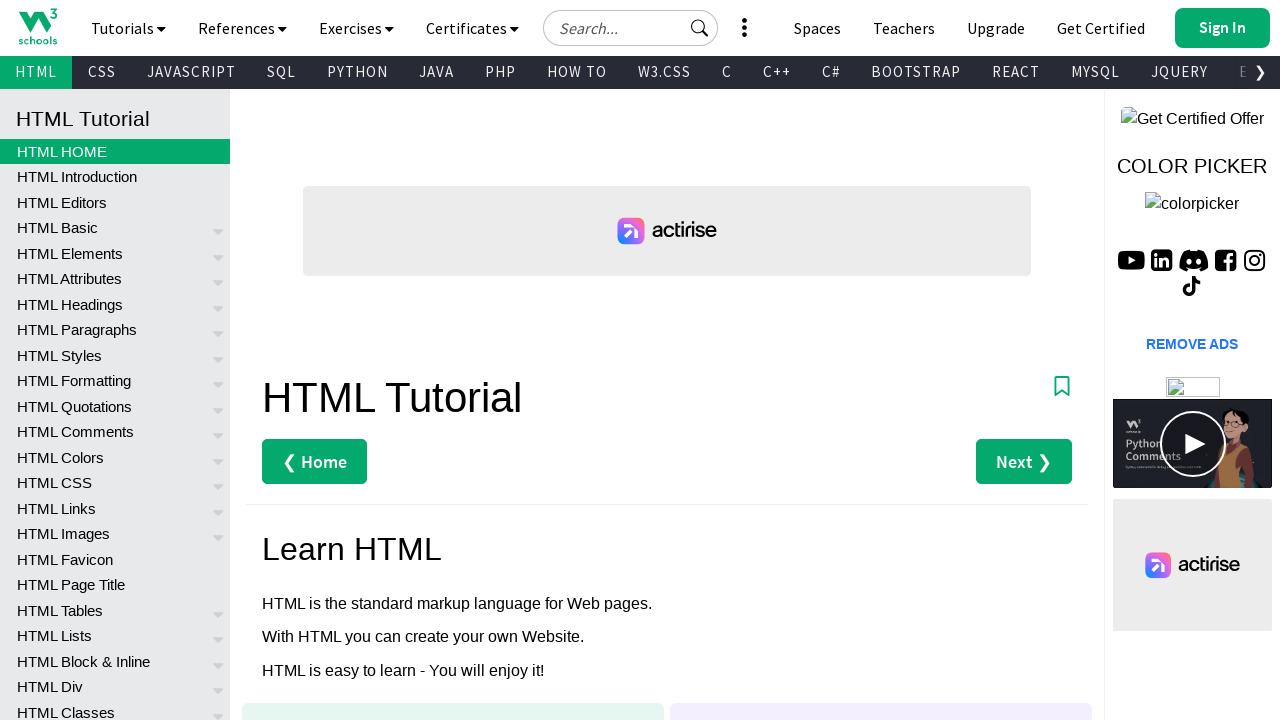